Tests shopping cart functionality by navigating to shop, adding Funny Cow twice and Fluffy Bunny once, then verifying items are in the cart

Starting URL: https://jupiter.cloud.planittesting.com/#/

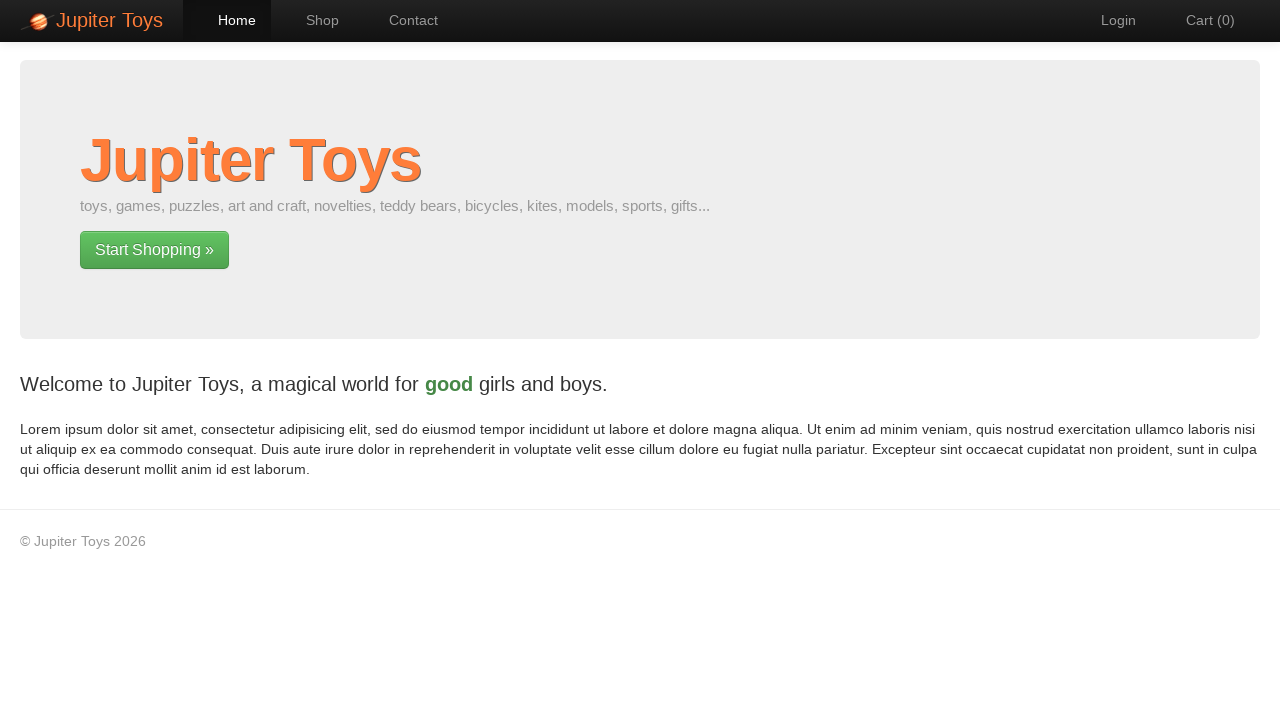

Clicked shop navigation link at (312, 20) on a[href='#/shop']
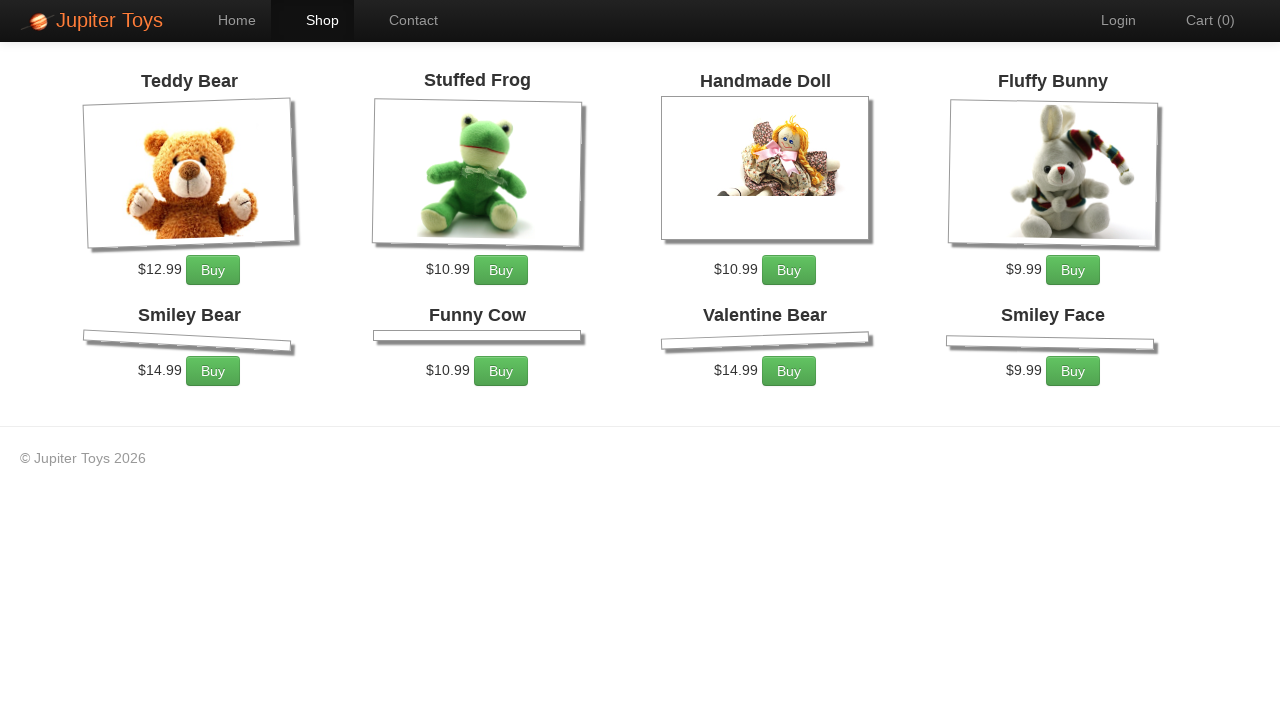

Shop page loaded and products are visible
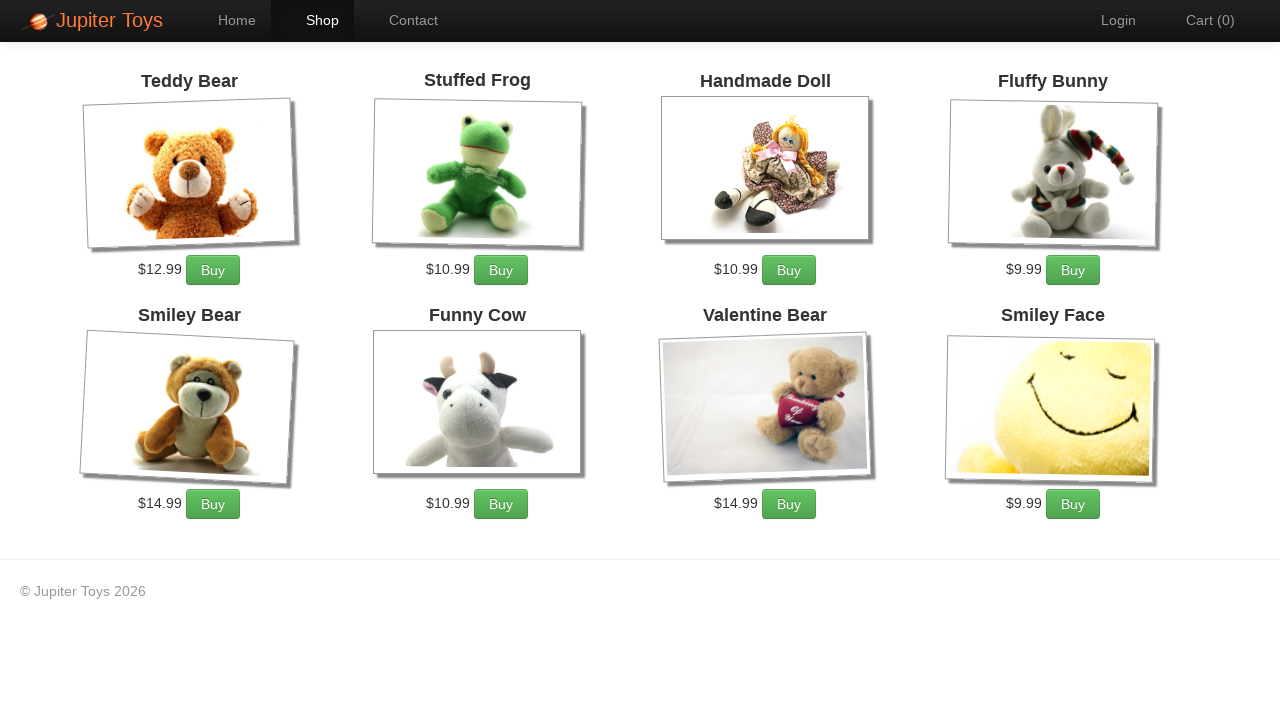

Added Funny Cow to cart (1st time) at (501, 504) on li:has-text('Funny Cow') a.btn
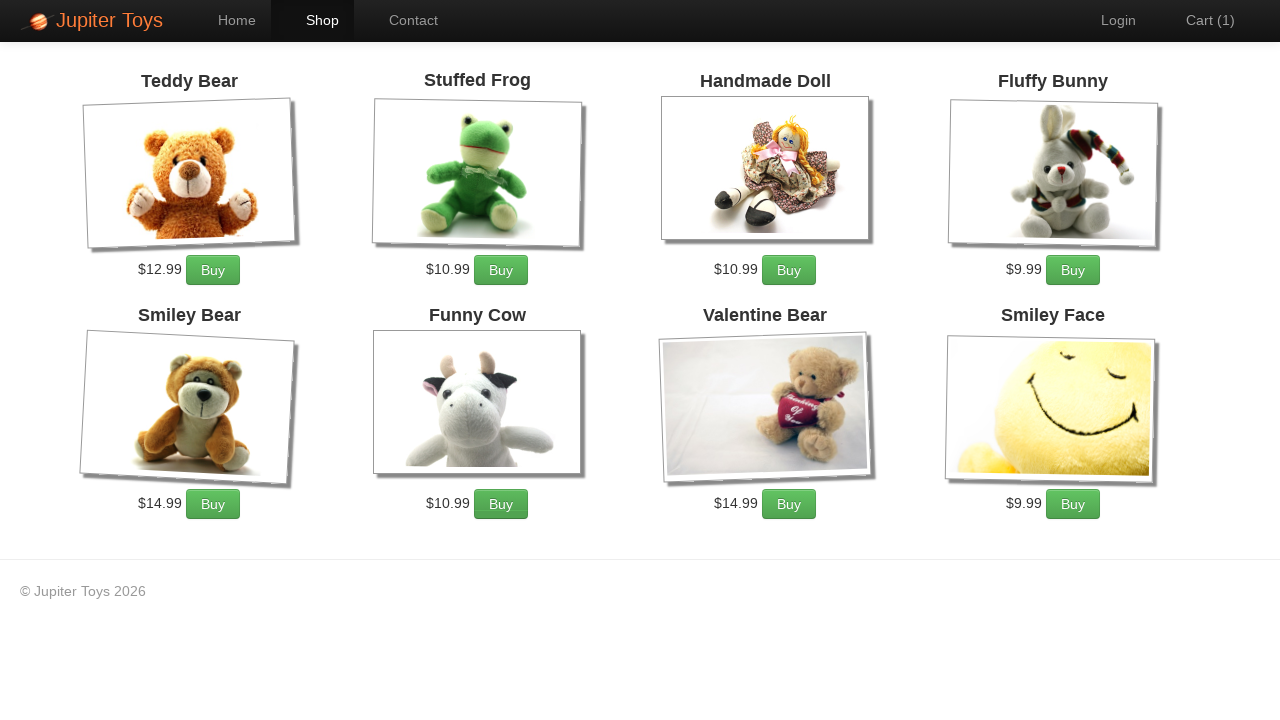

Added Funny Cow to cart (2nd time) at (501, 504) on li:has-text('Funny Cow') a.btn
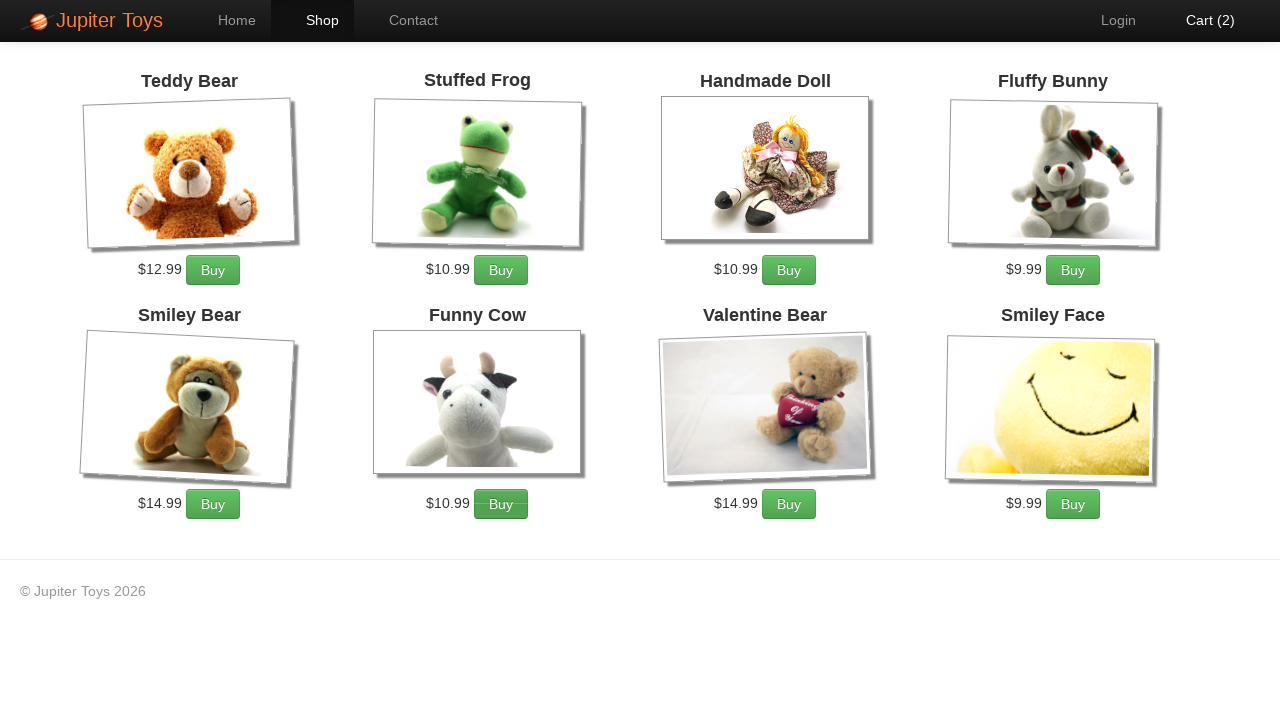

Added Fluffy Bunny to cart at (1073, 270) on li:has-text('Fluffy Bunny') a.btn
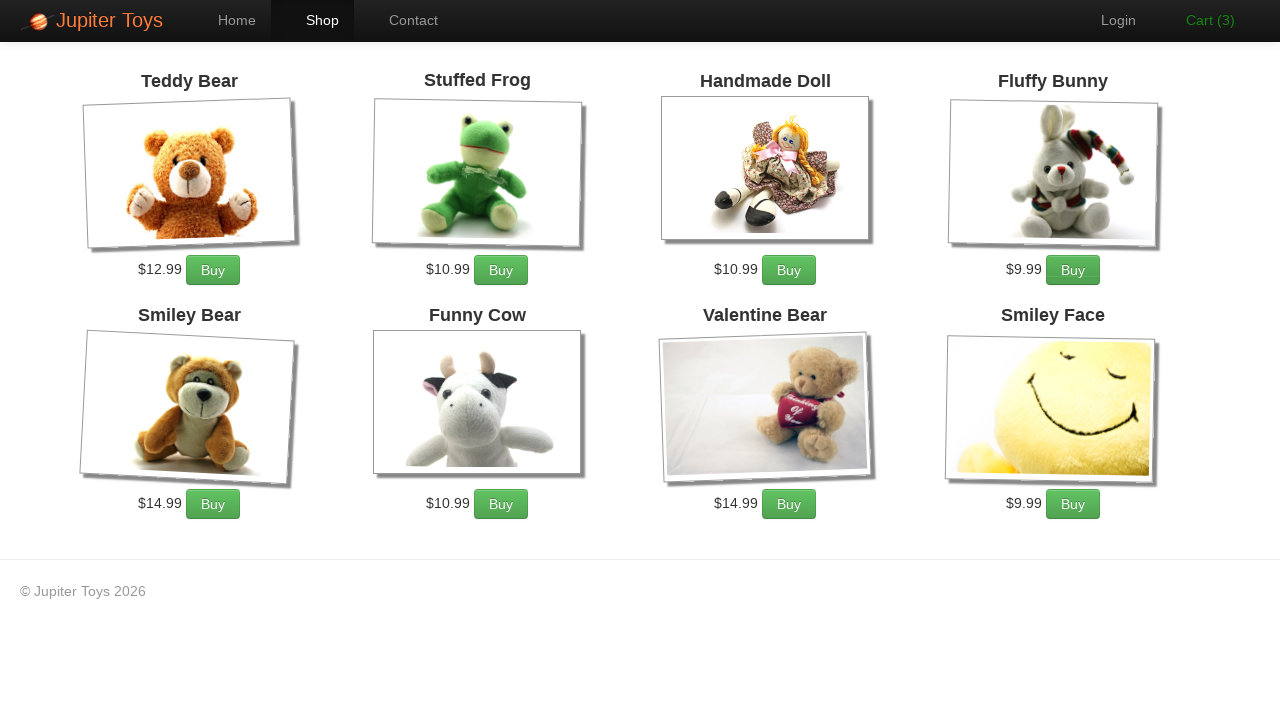

Clicked cart navigation link at (1200, 20) on a[href='#/cart']
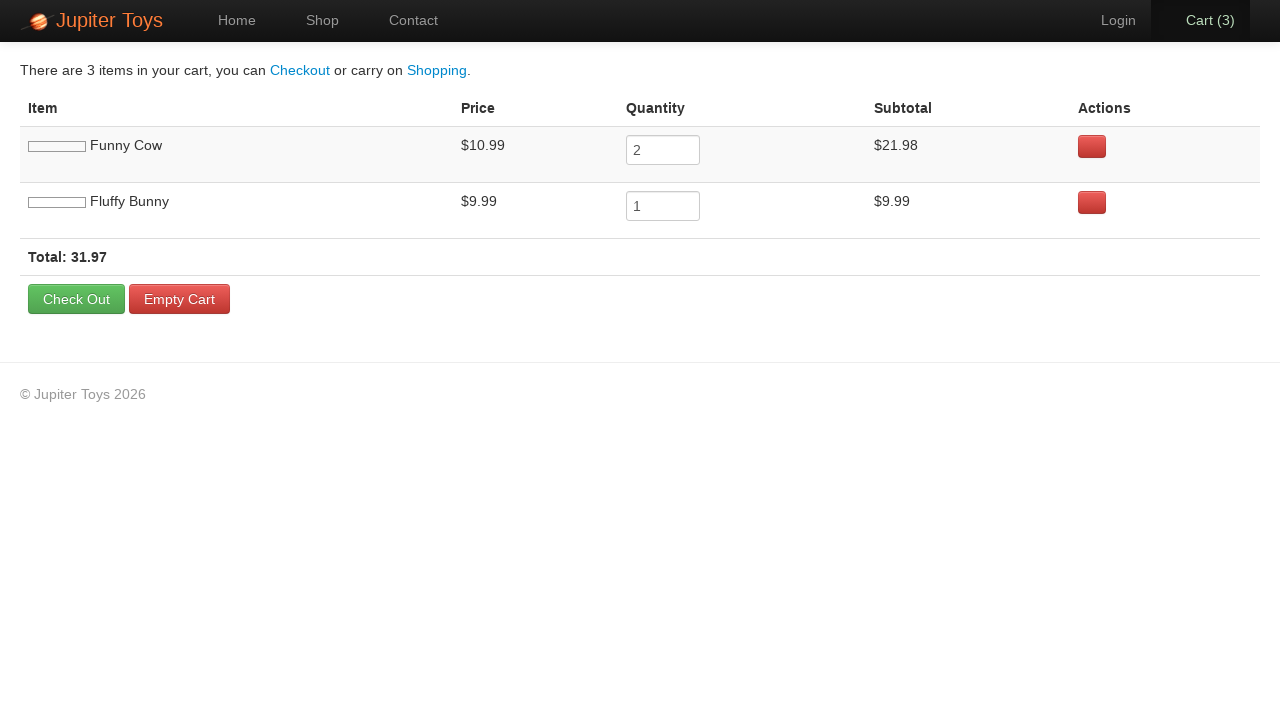

Funny Cow found in cart
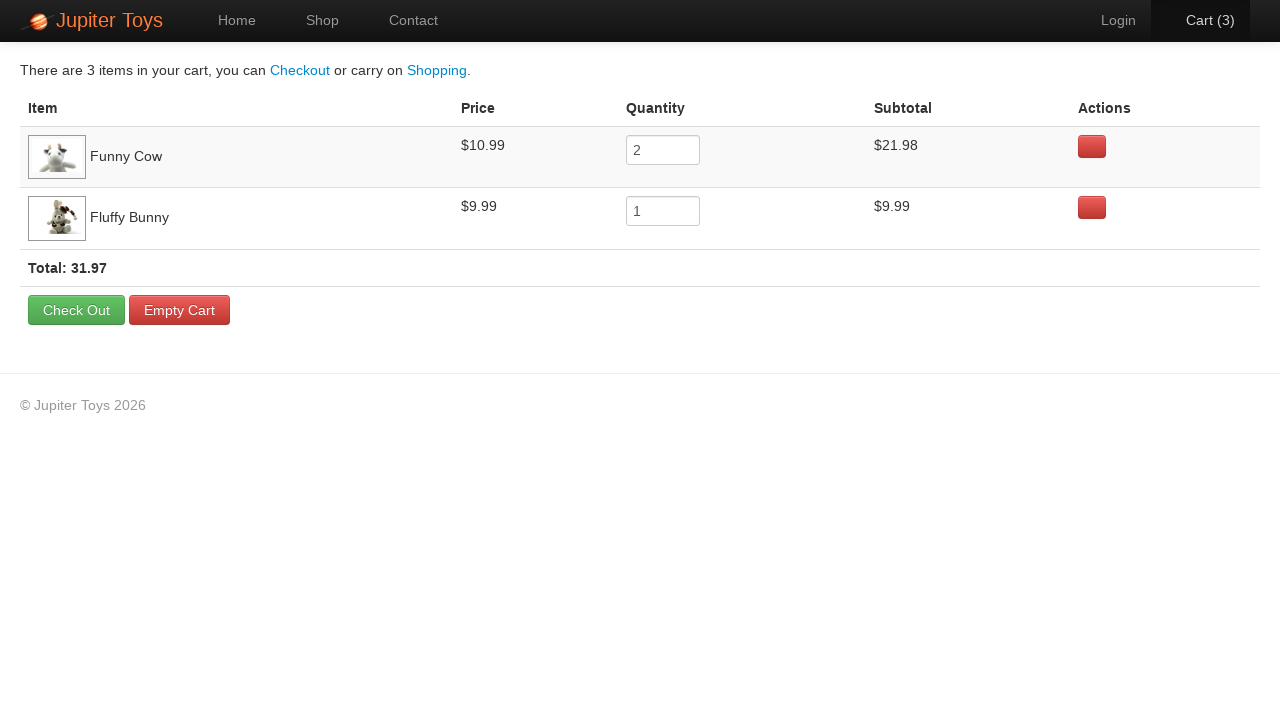

Fluffy Bunny found in cart
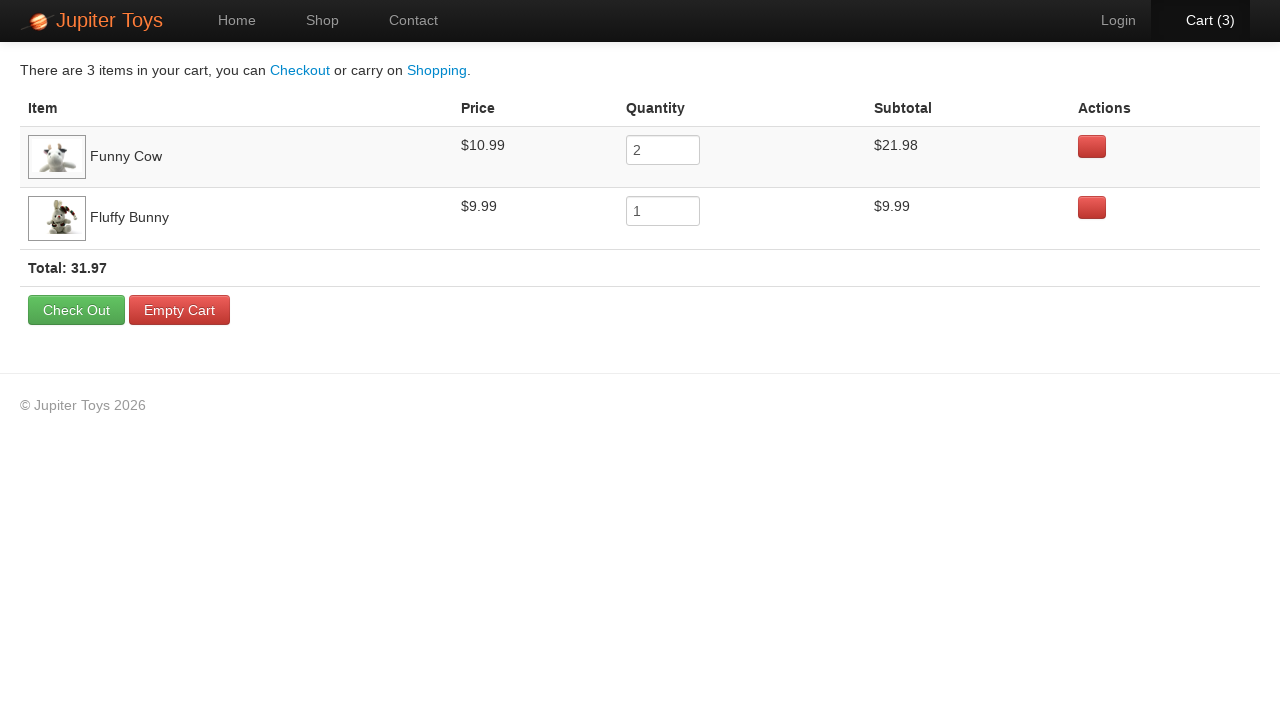

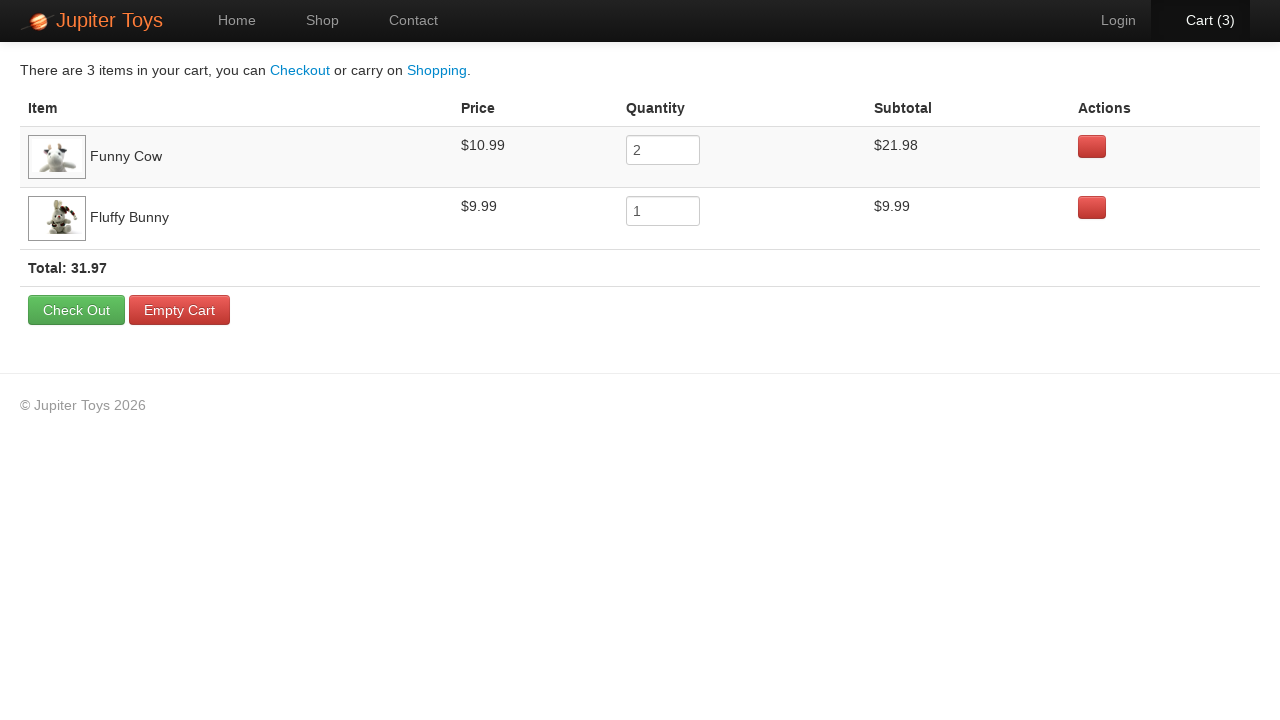